Navigates to YouTube homepage and verifies the page title

Starting URL: http://youtube.com

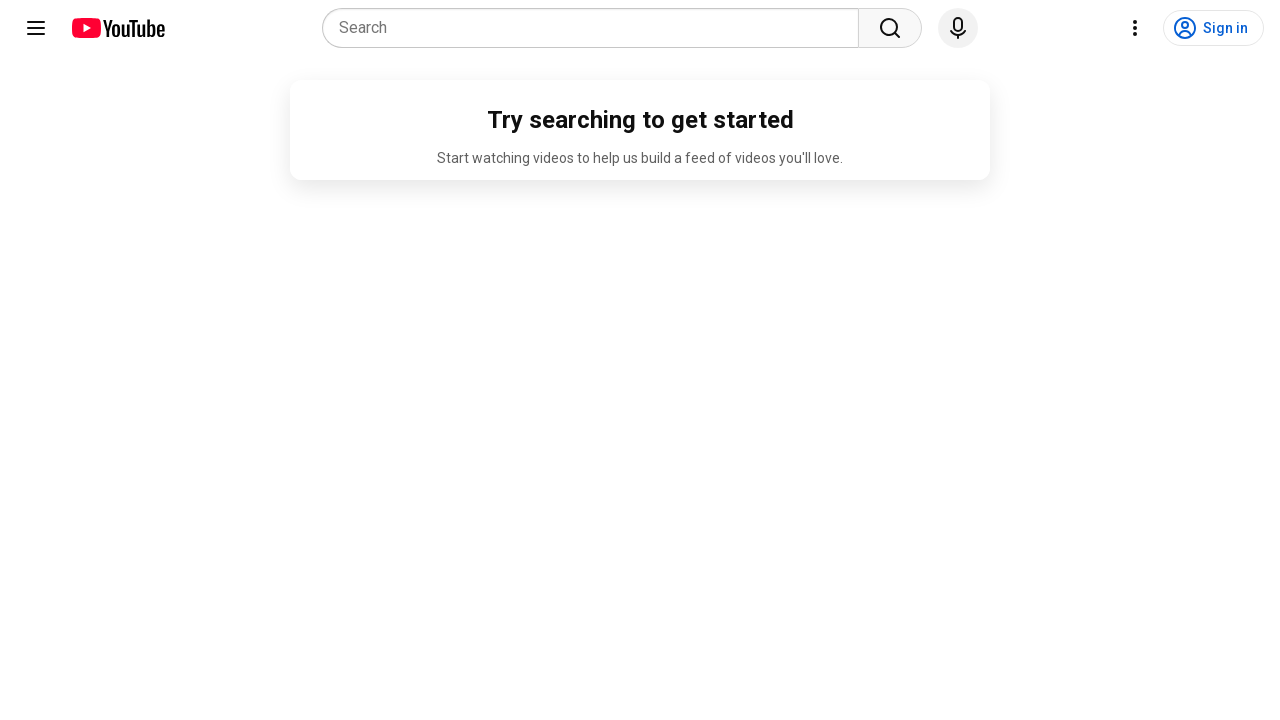

Navigated to YouTube homepage
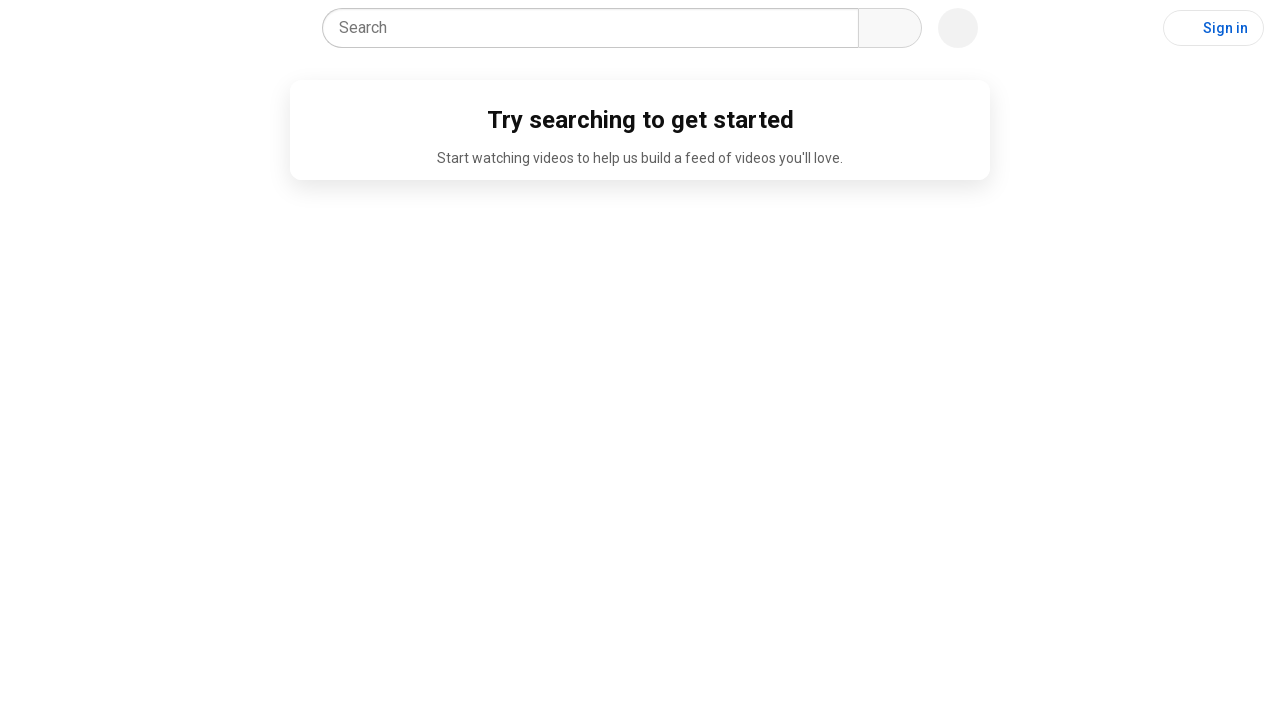

Verified page title is 'YouTube'
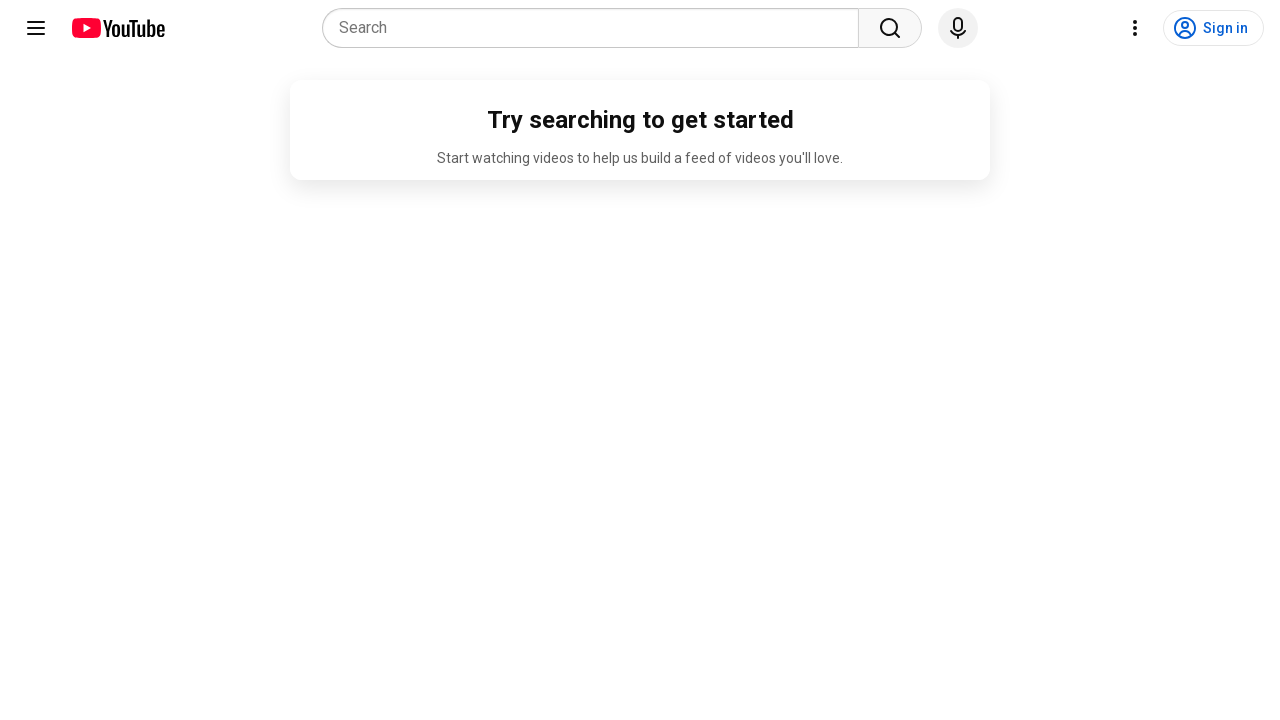

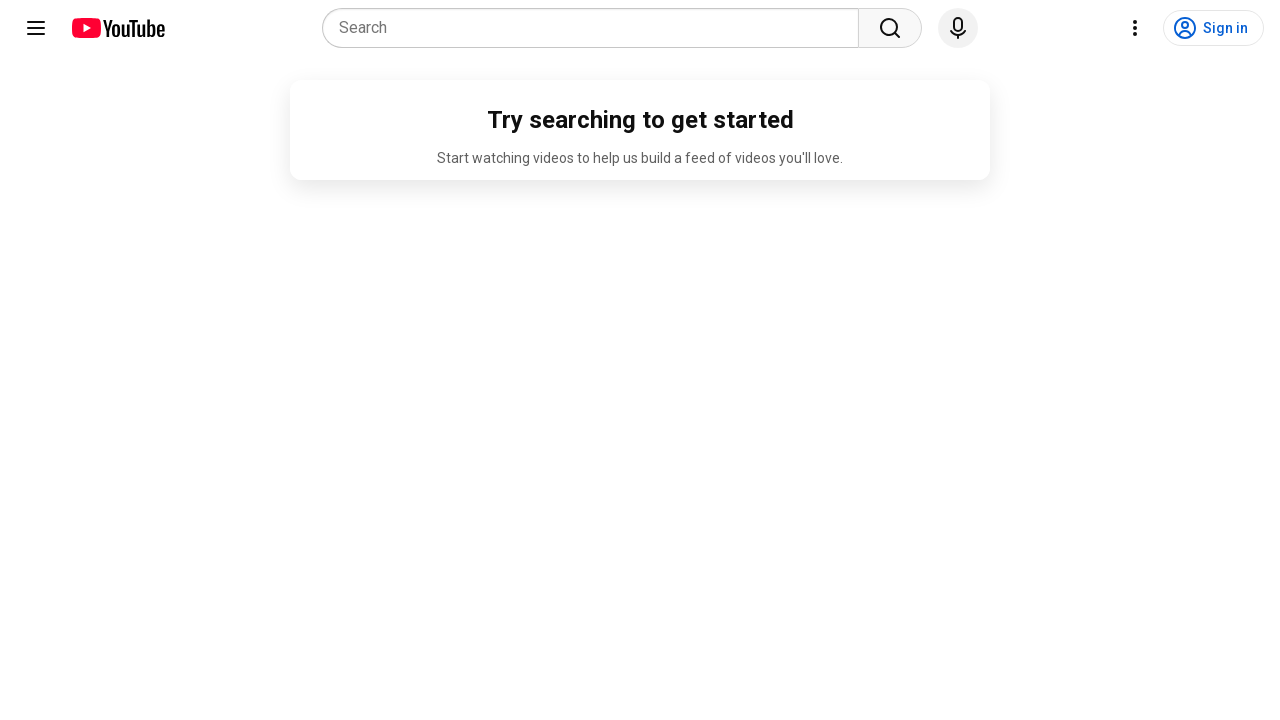